Tests drag and drop functionality within an iframe on jQuery UI demo page, then navigates to the Button page

Starting URL: https://jqueryui.com/droppable

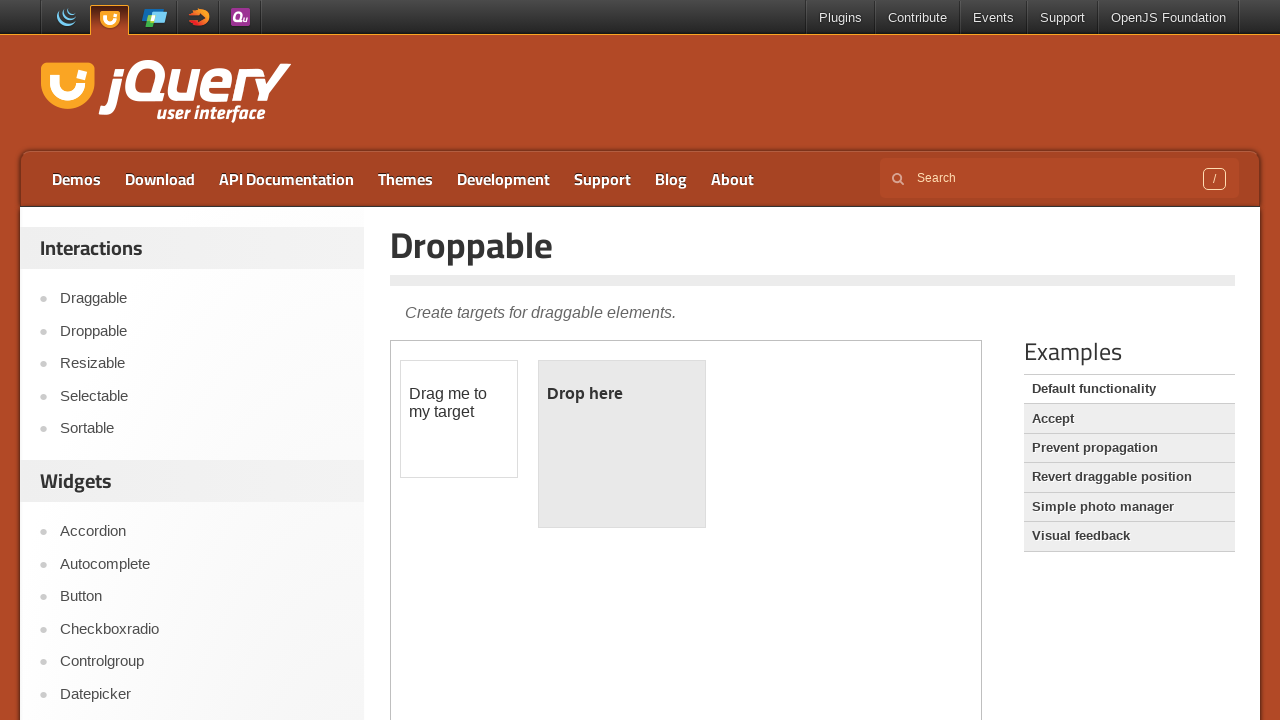

Located the demo iframe for drag and drop test
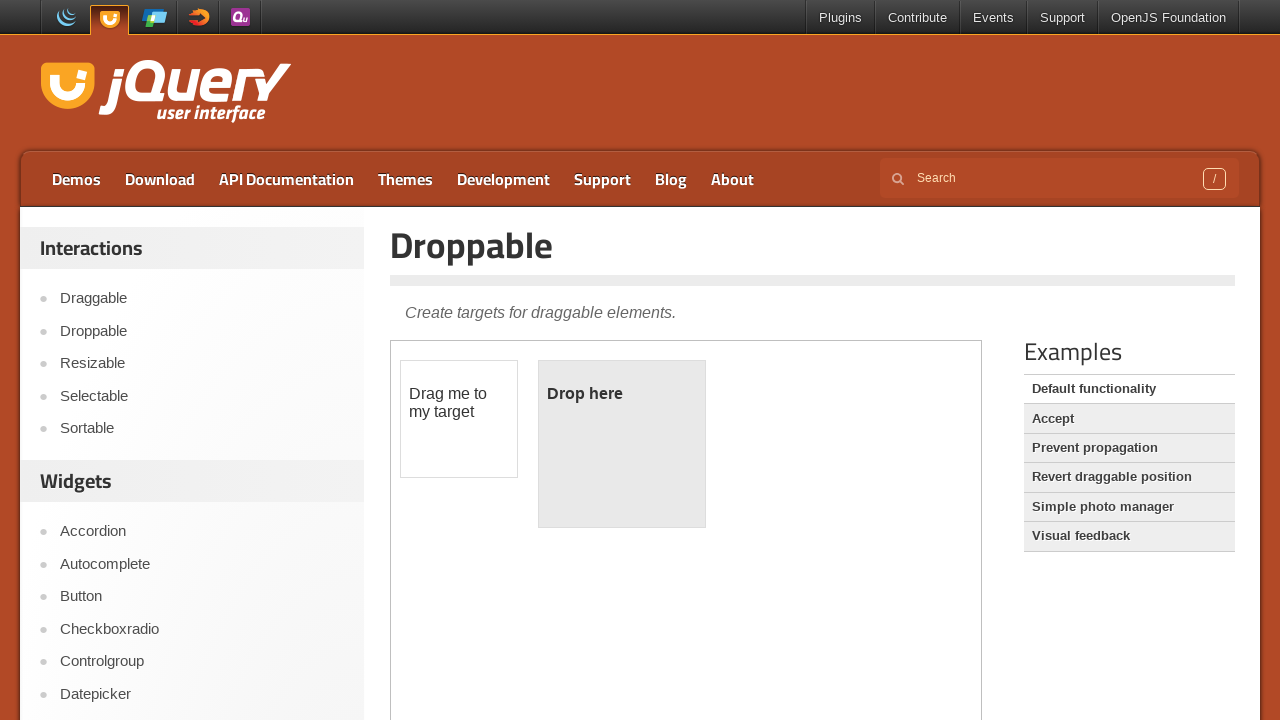

Located draggable element within iframe
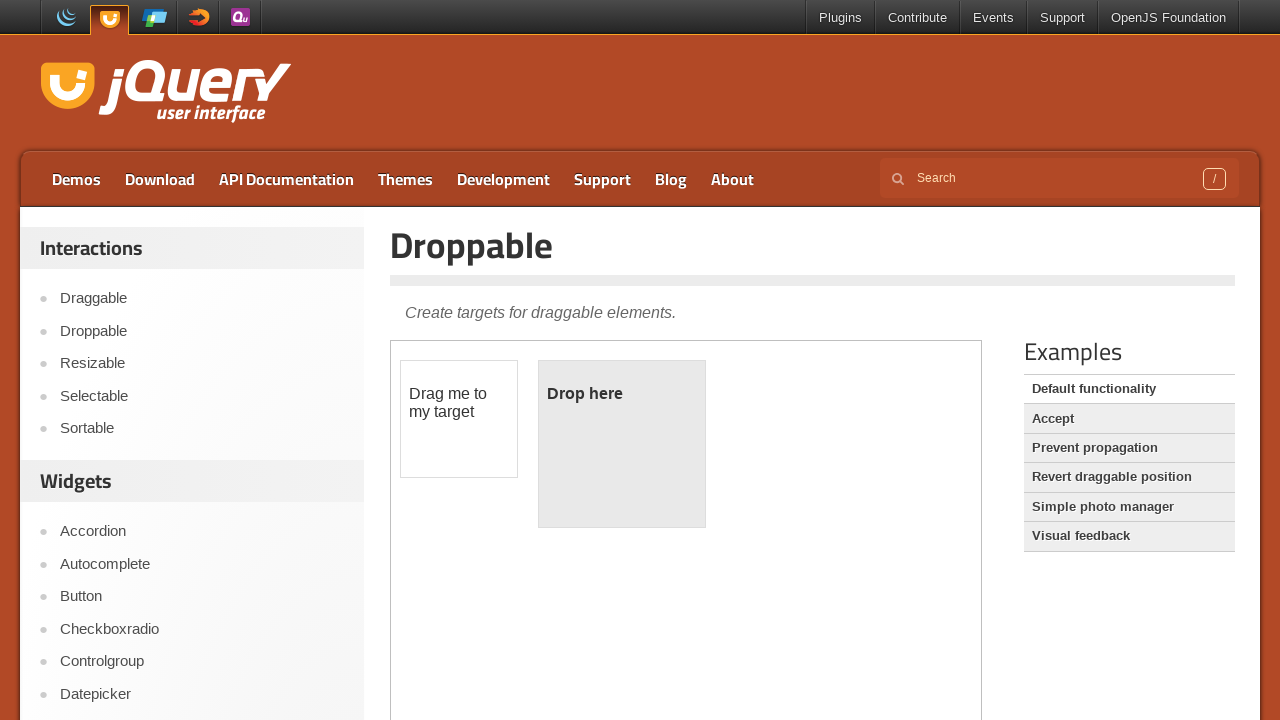

Located droppable element within iframe
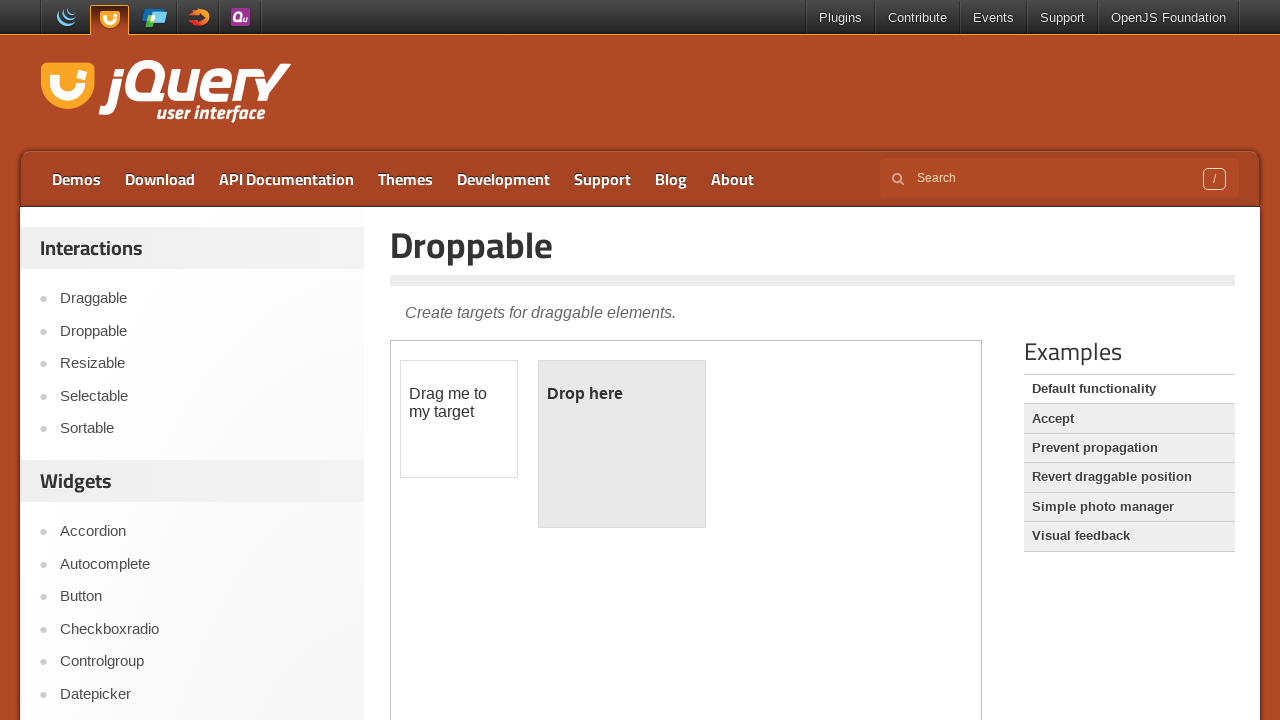

Performed drag and drop operation from draggable to droppable element at (622, 444)
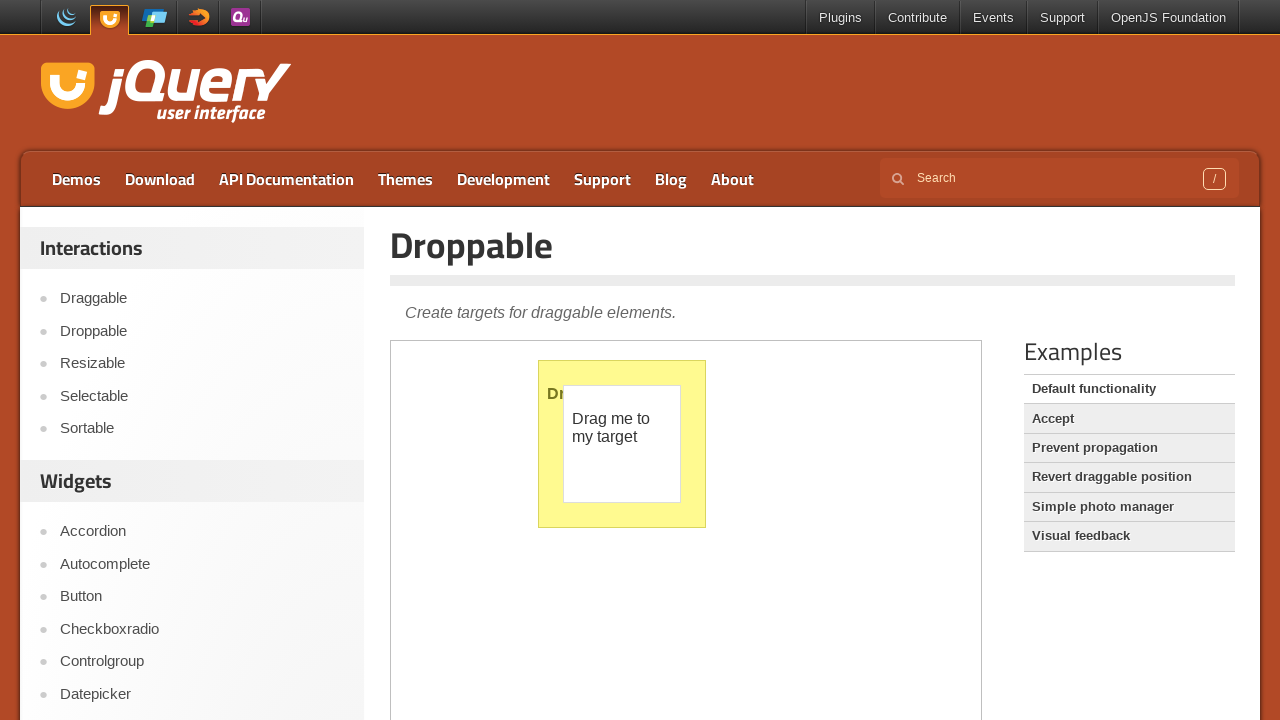

Clicked Button link to navigate to Button demo page at (202, 597) on xpath=//a[contains(text(),'Button')]
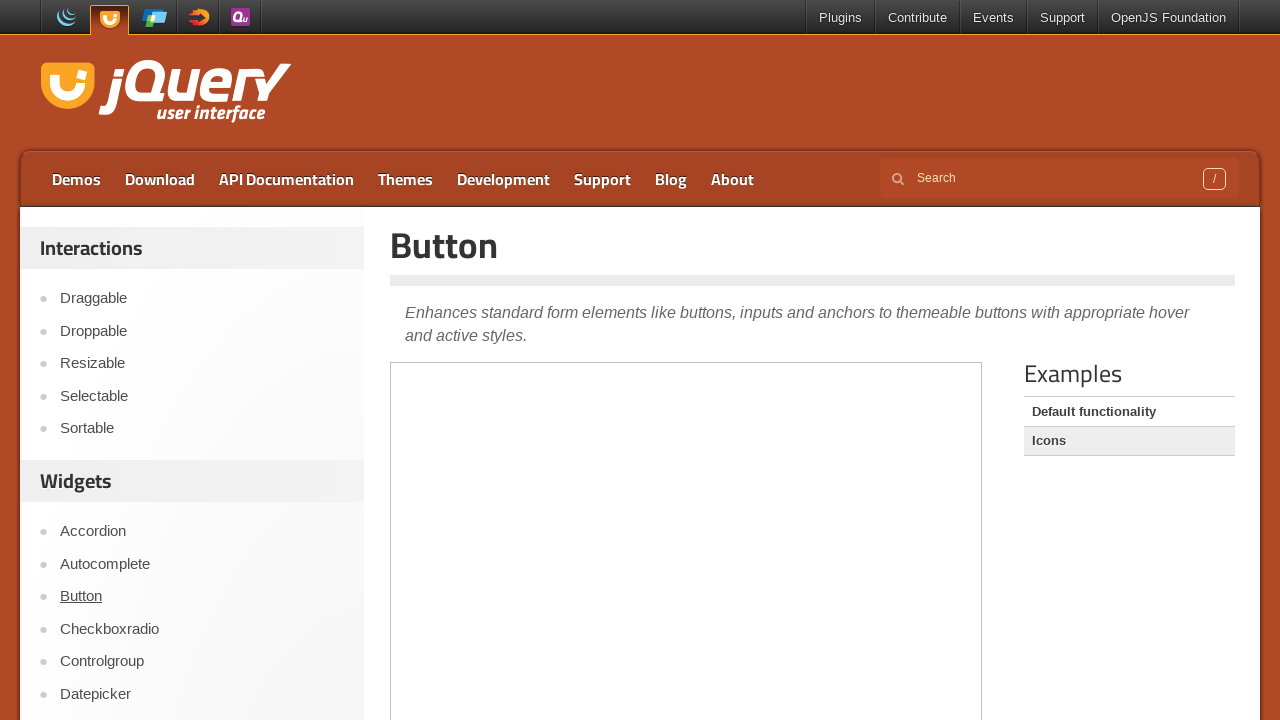

Button demo page loaded successfully
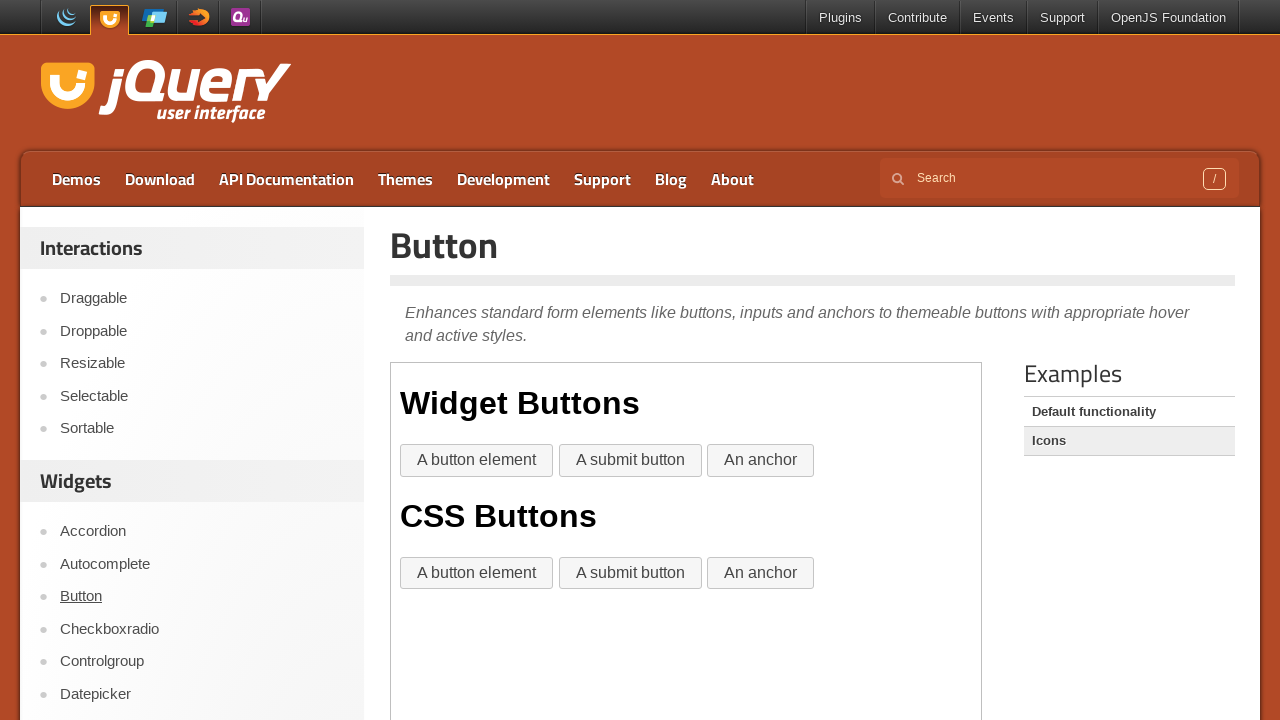

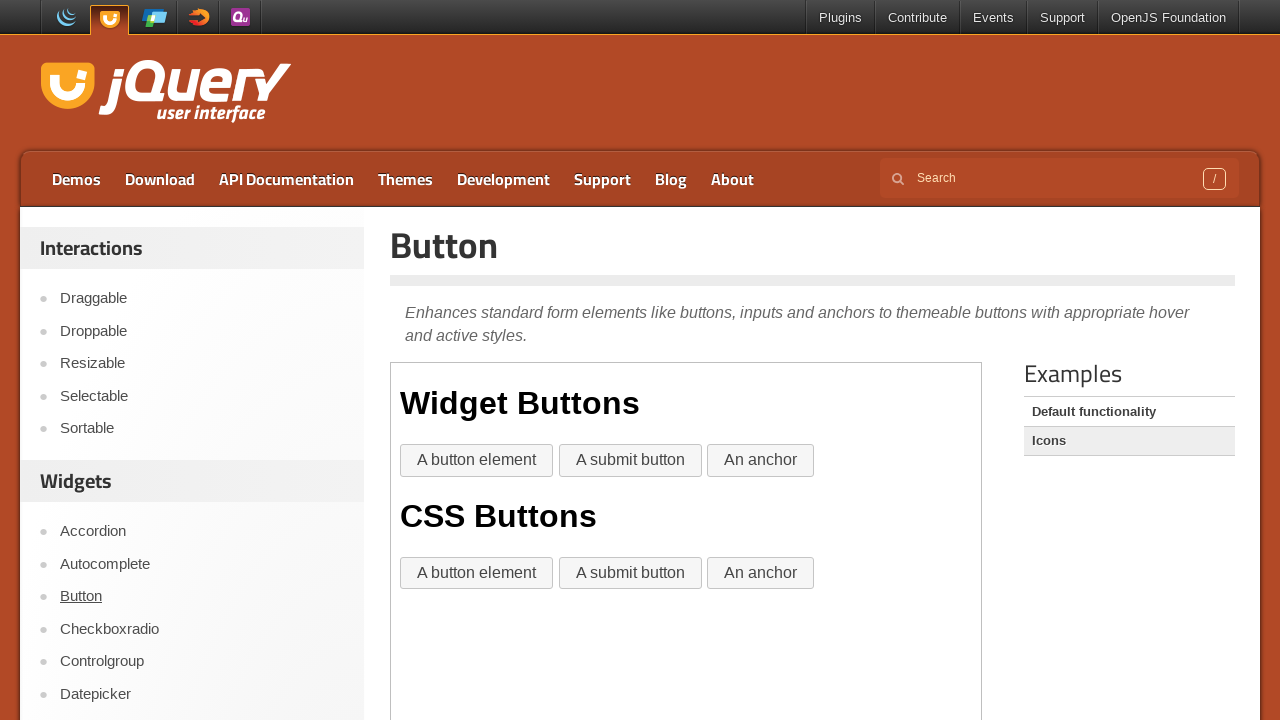